Tests clearing the complete state of all items by checking and unchecking toggle-all

Starting URL: https://demo.playwright.dev/todomvc

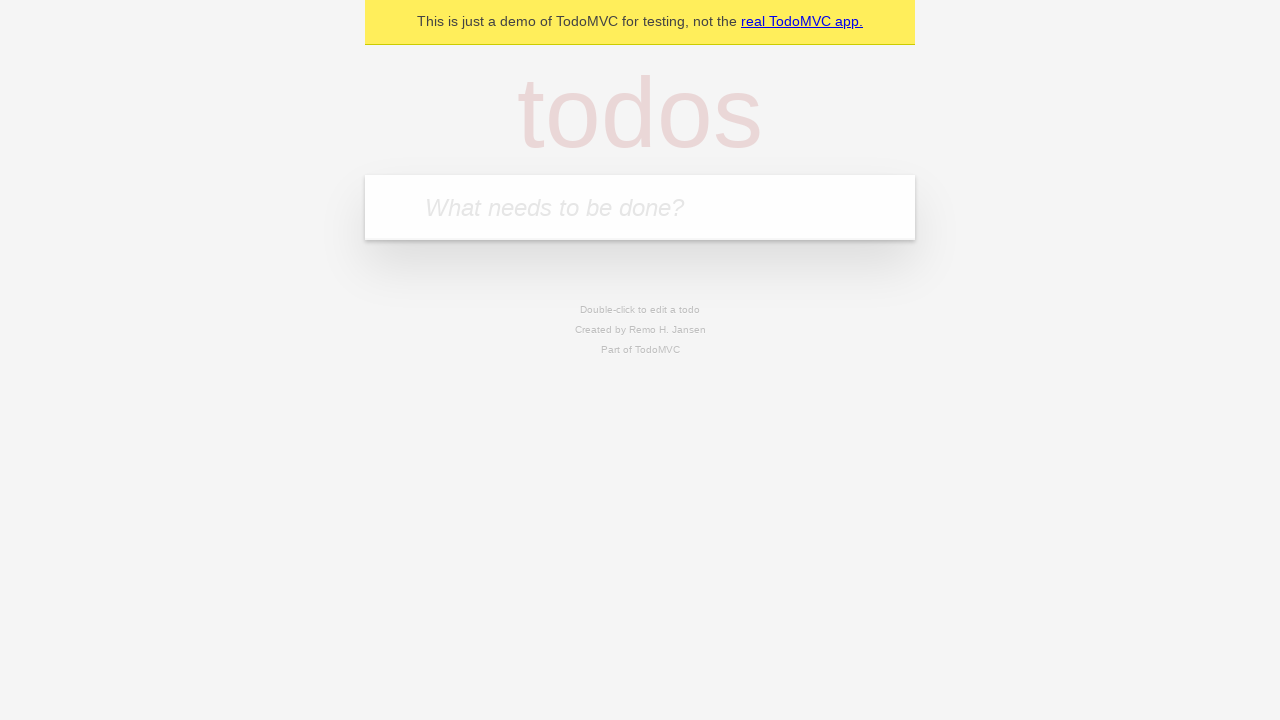

Filled new todo field with 'buy some cheese' on .new-todo
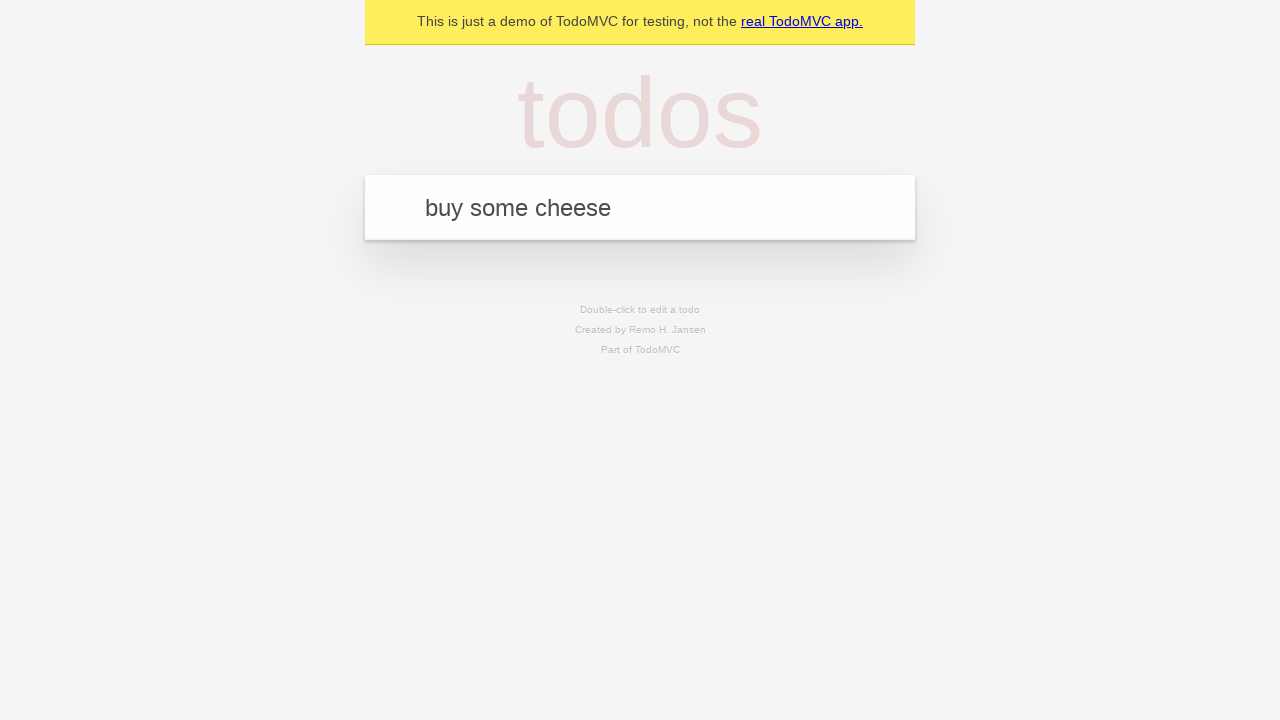

Pressed Enter to create first todo on .new-todo
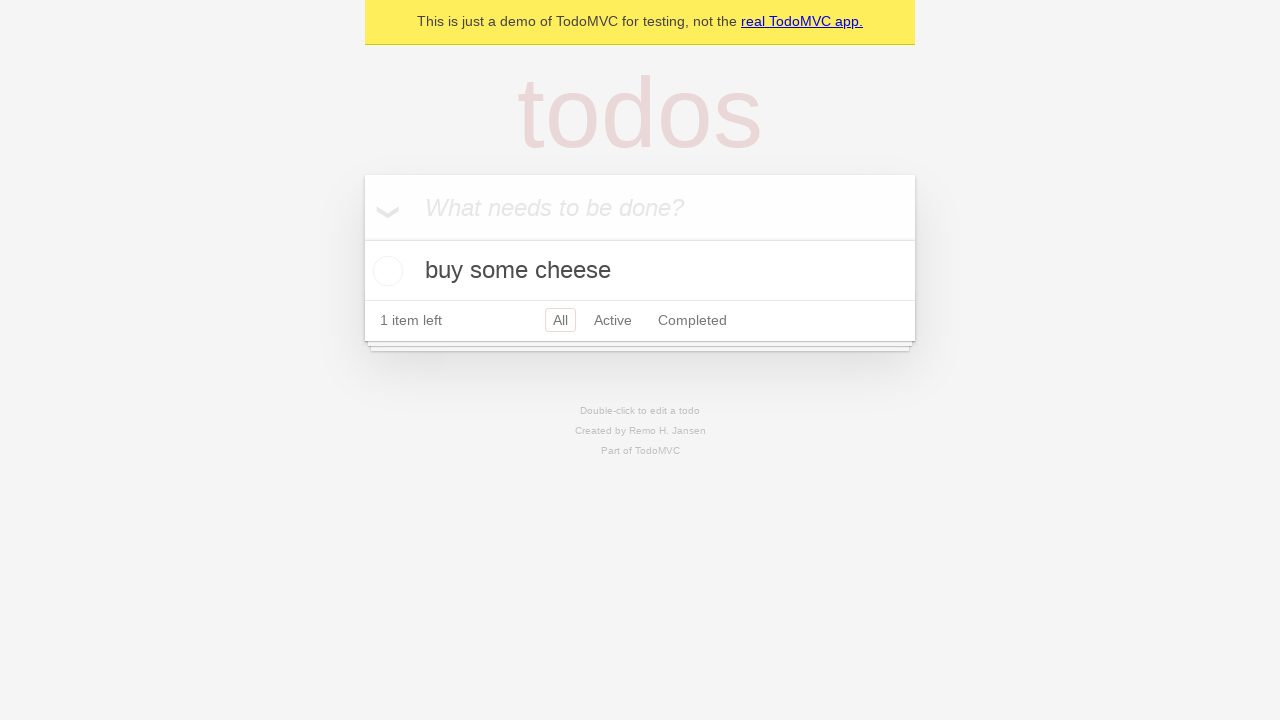

Filled new todo field with 'feed the cat' on .new-todo
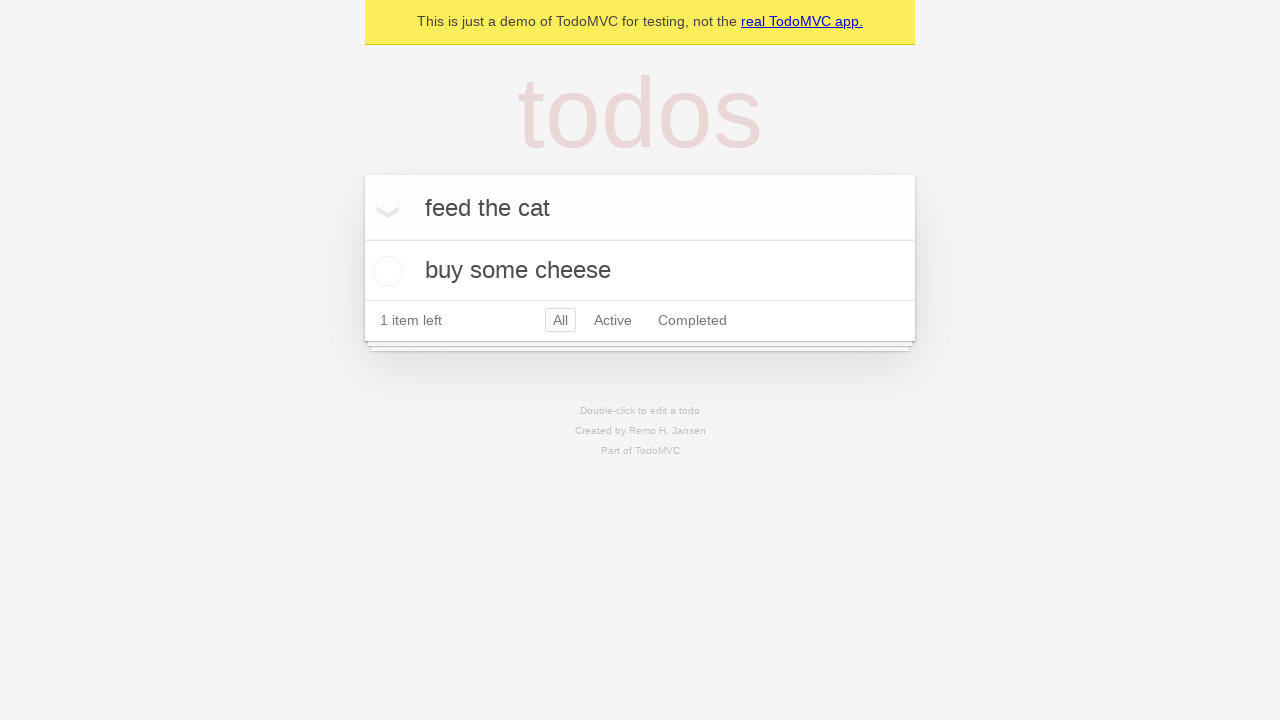

Pressed Enter to create second todo on .new-todo
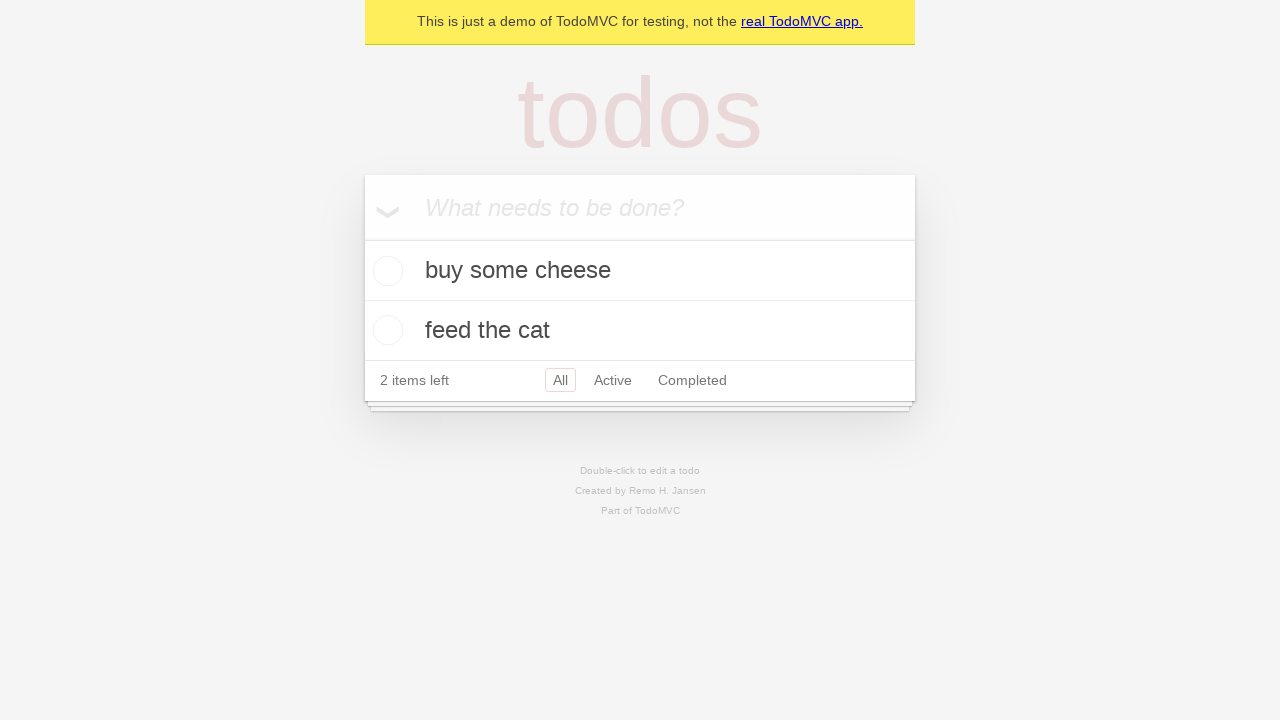

Filled new todo field with 'book a doctors appointment' on .new-todo
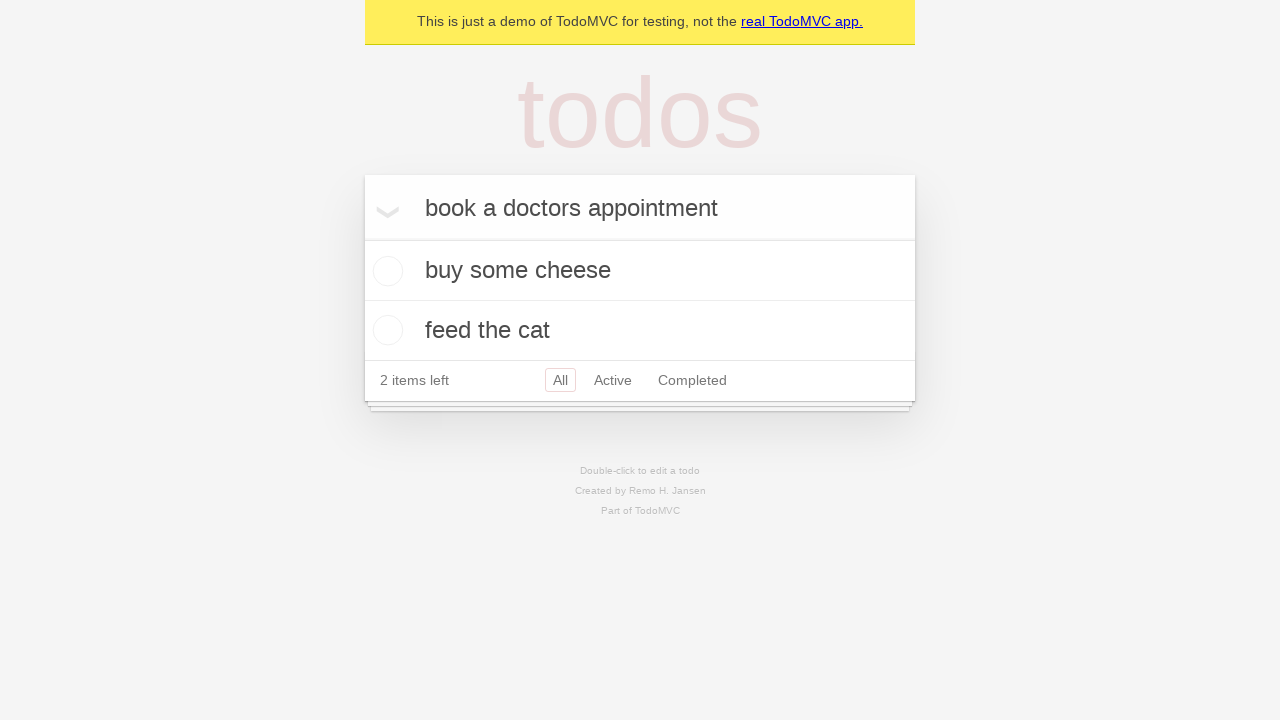

Pressed Enter to create third todo on .new-todo
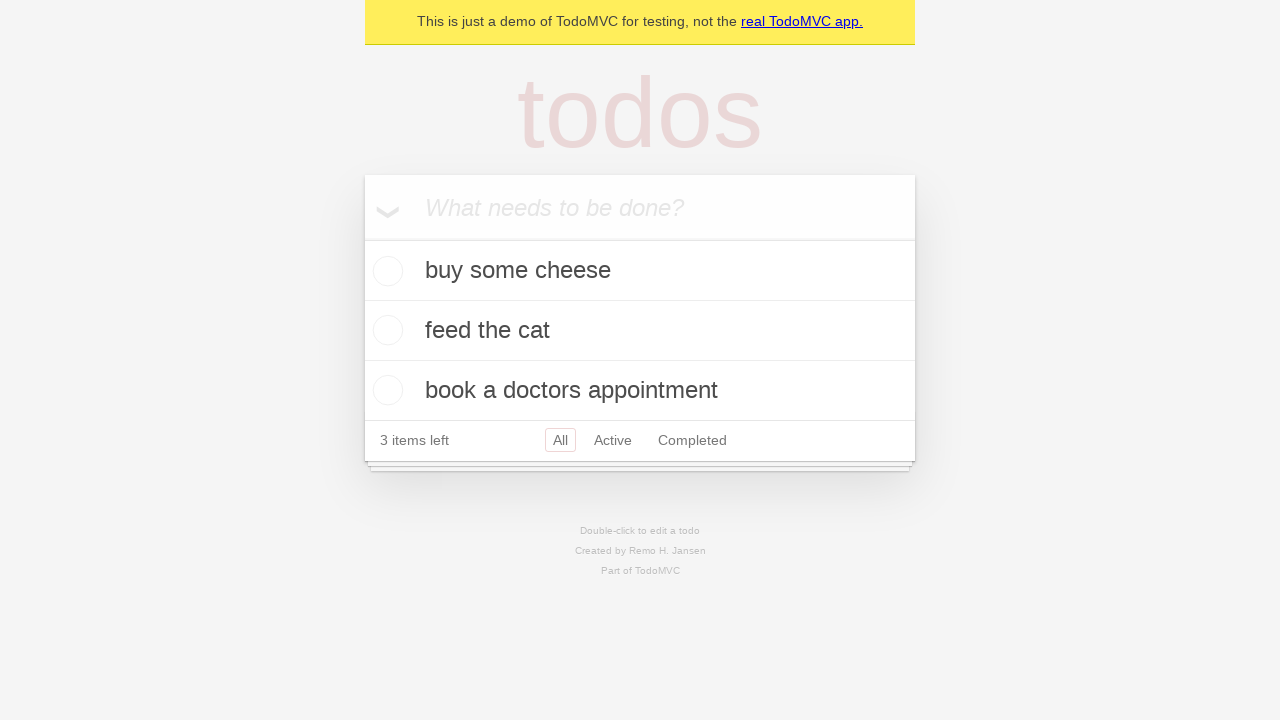

Waited for all three todo items to be created
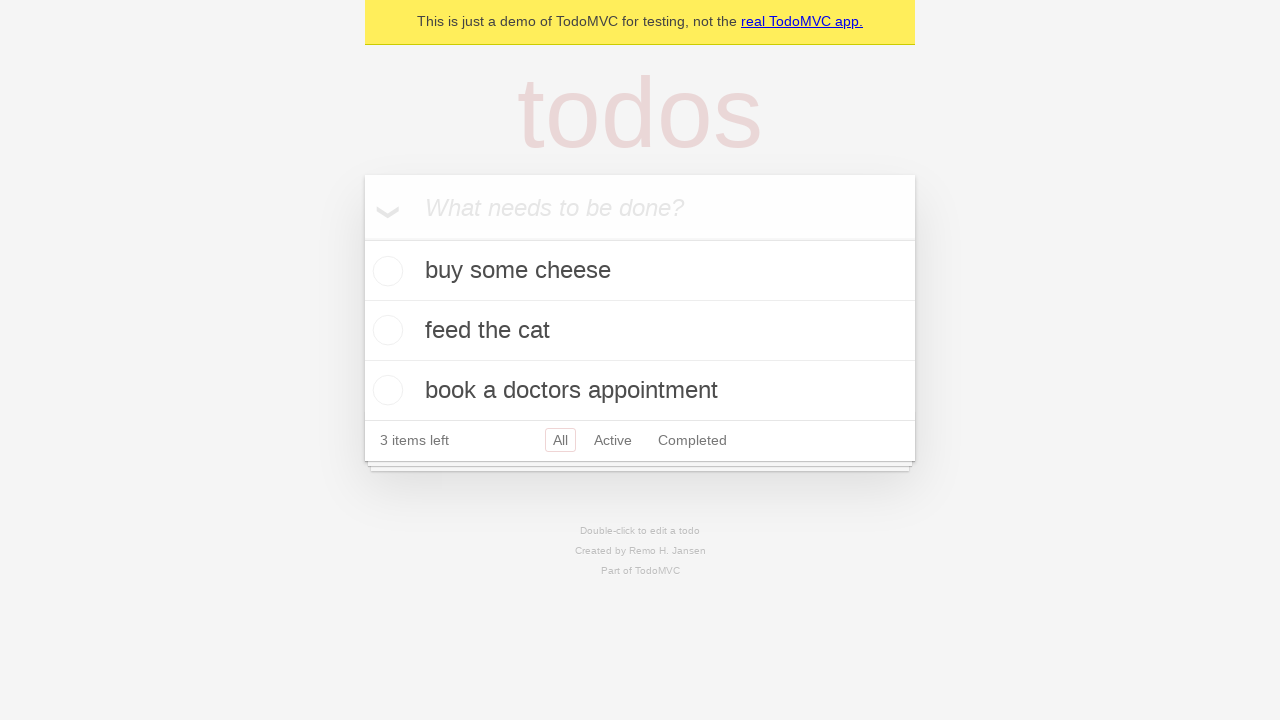

Checked toggle-all to mark all items as complete at (362, 238) on .toggle-all
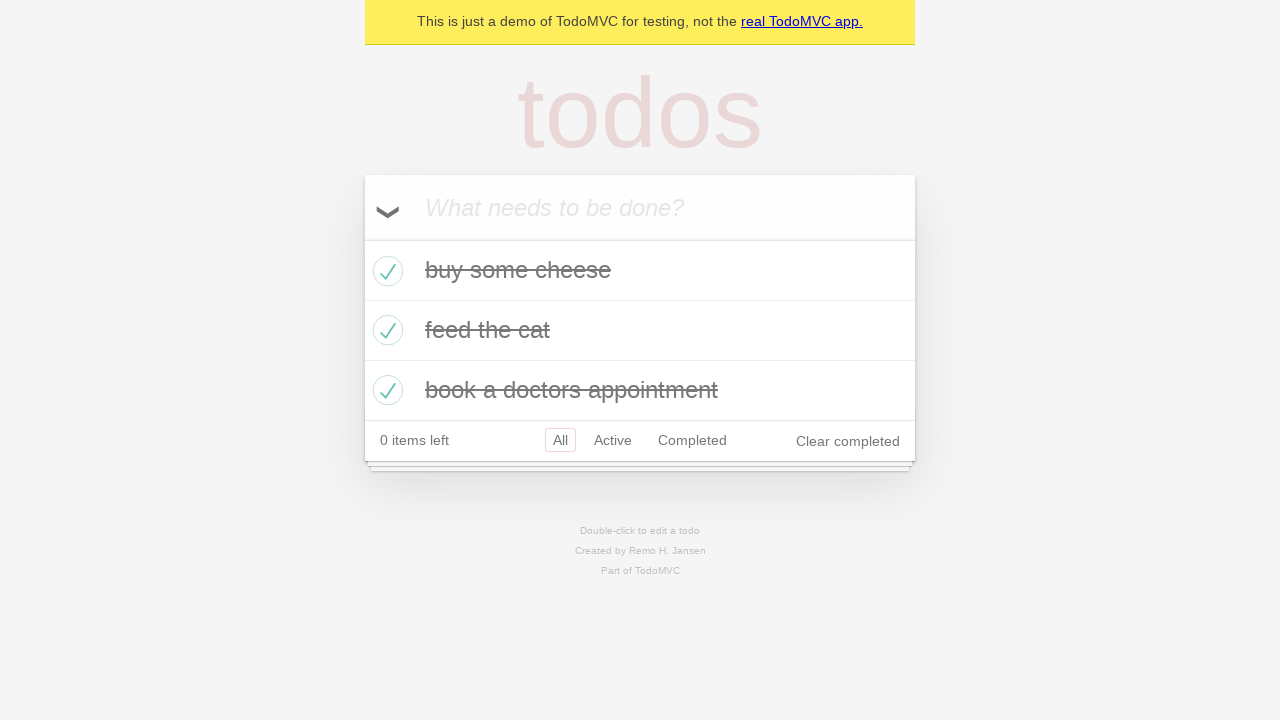

Unchecked toggle-all to clear complete state of all items at (362, 238) on .toggle-all
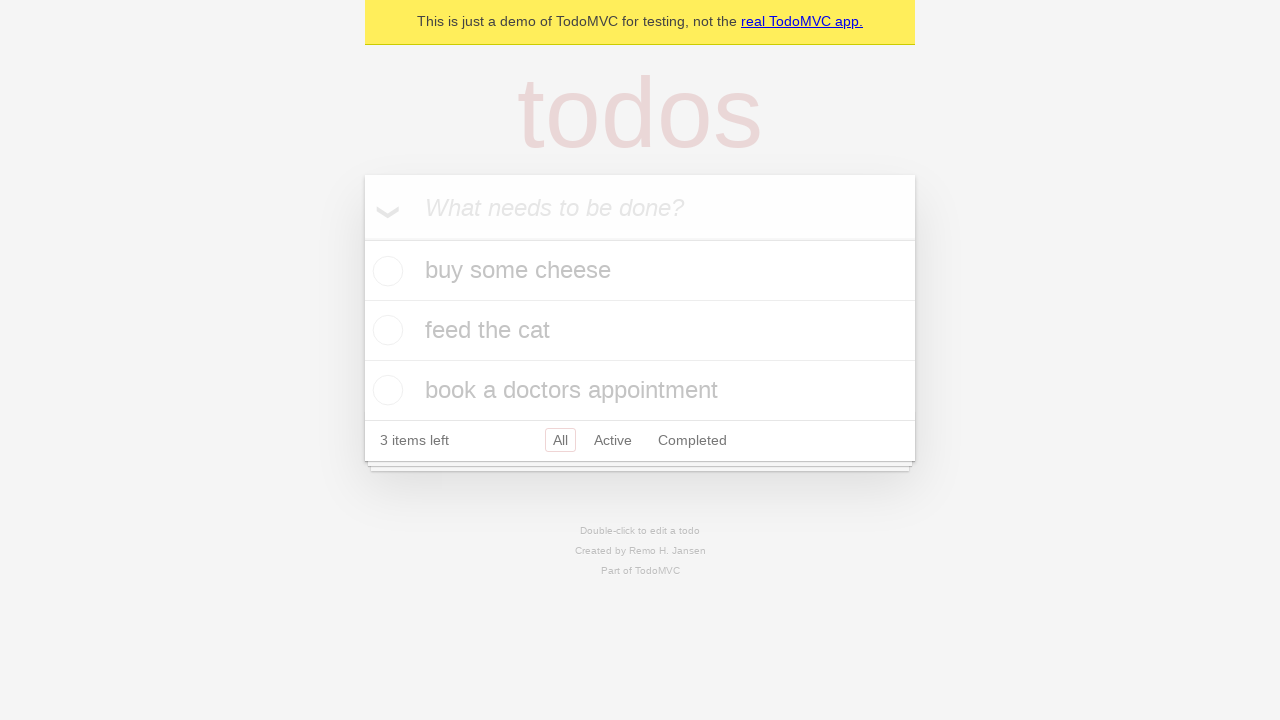

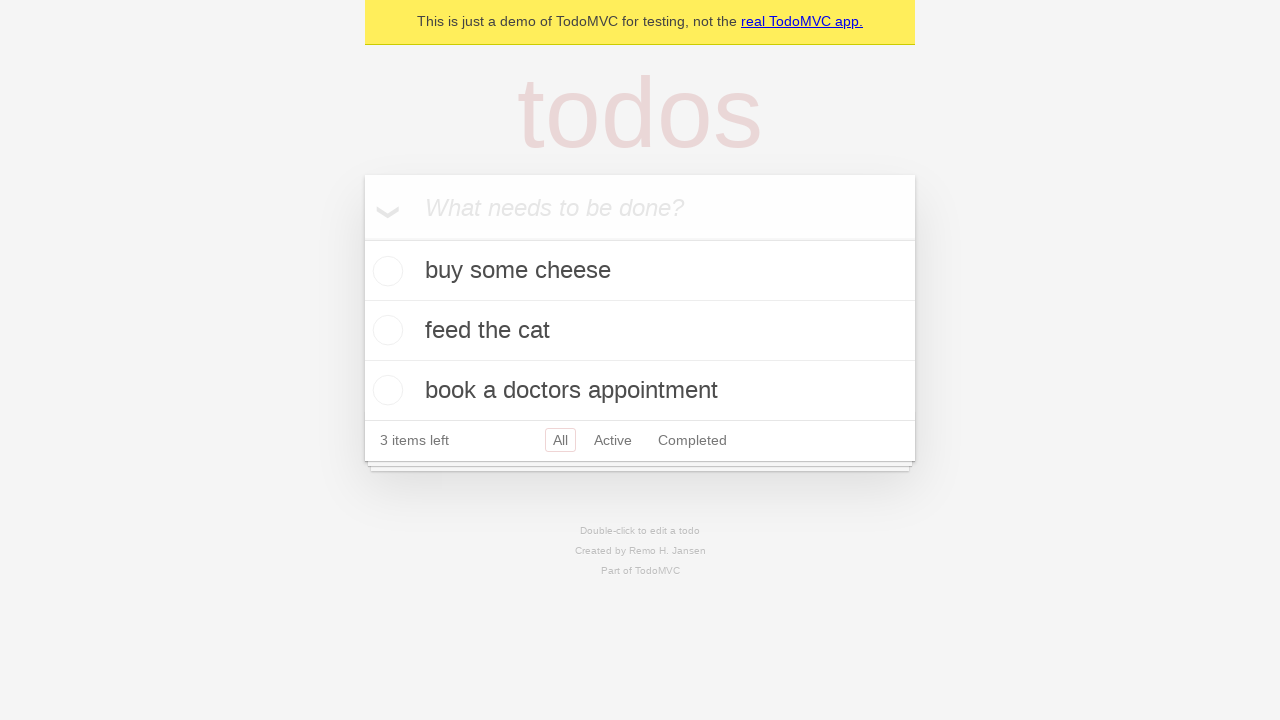